Tests JavaScript confirmation alert handling by clicking a button, verifying the alert text, and accepting it

Starting URL: https://www.lambdatest.com/selenium-playground/javascript-alert-box-demo

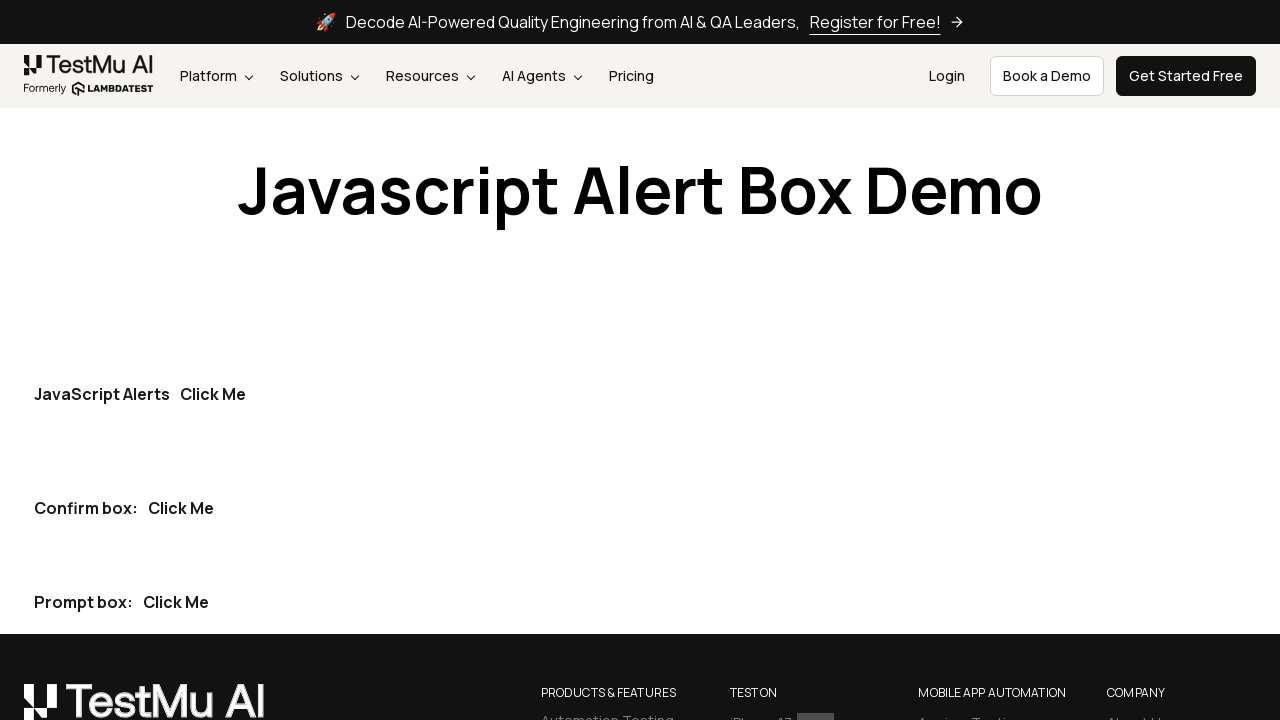

Waited for page to load (3000ms)
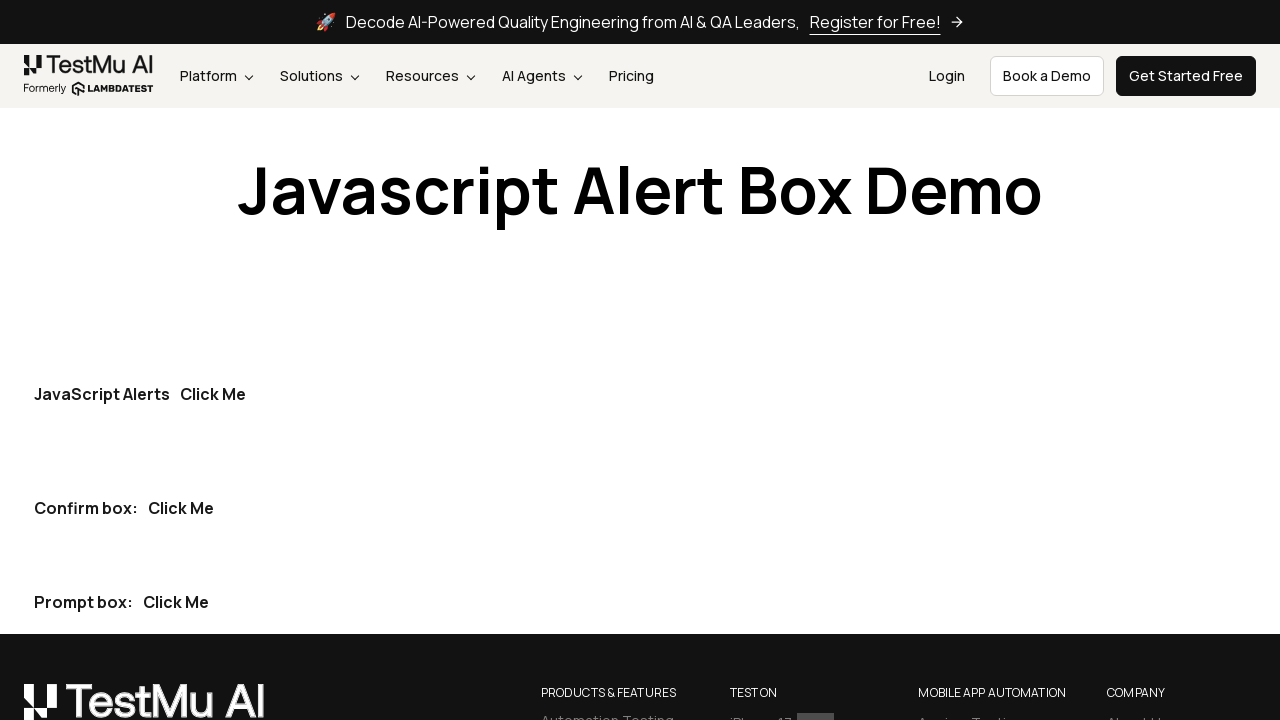

Located all 'Click Me' buttons
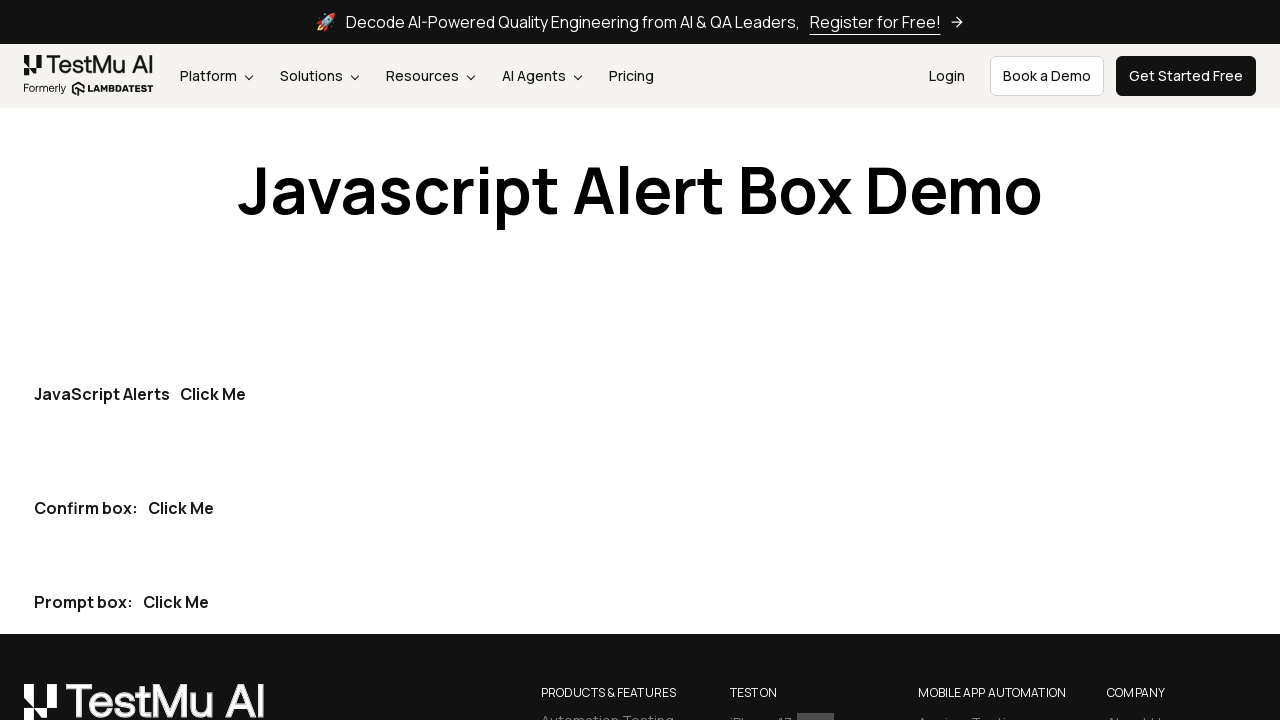

Clicked the second 'Click Me' button to trigger confirmation alert at (181, 508) on button:text('Click Me') >> nth=1
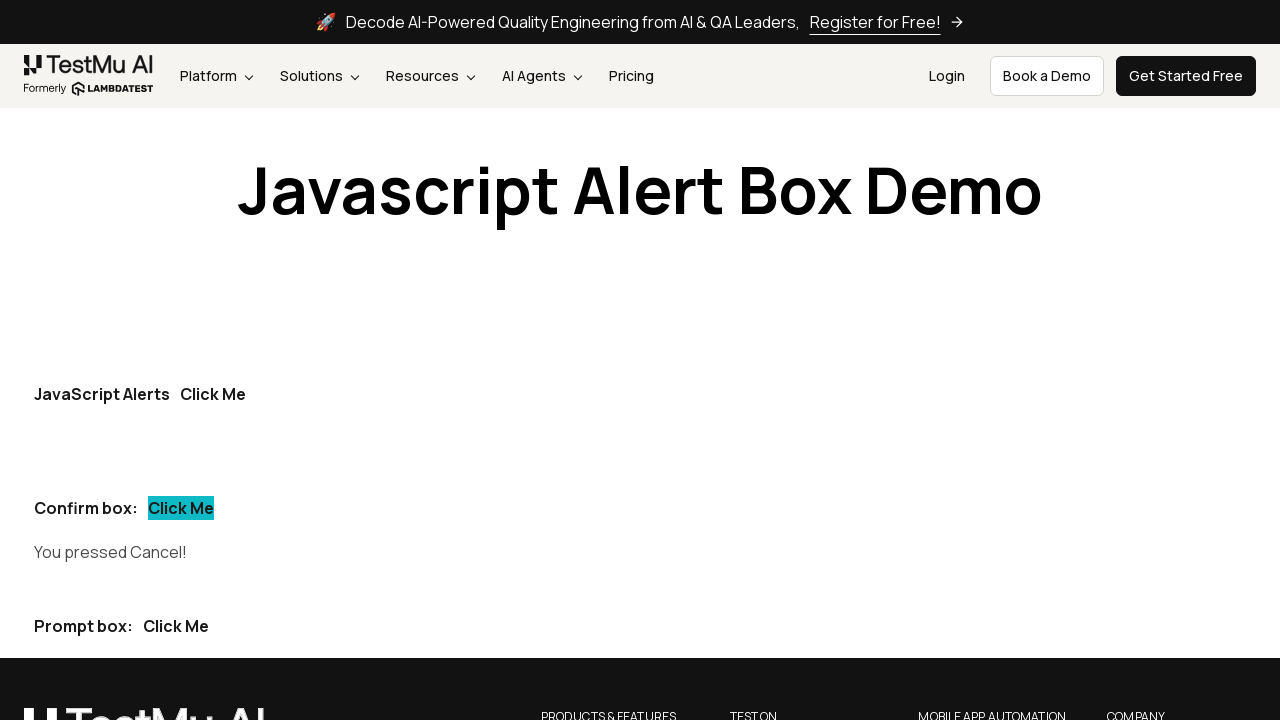

Set up dialog handler to accept confirmation alert
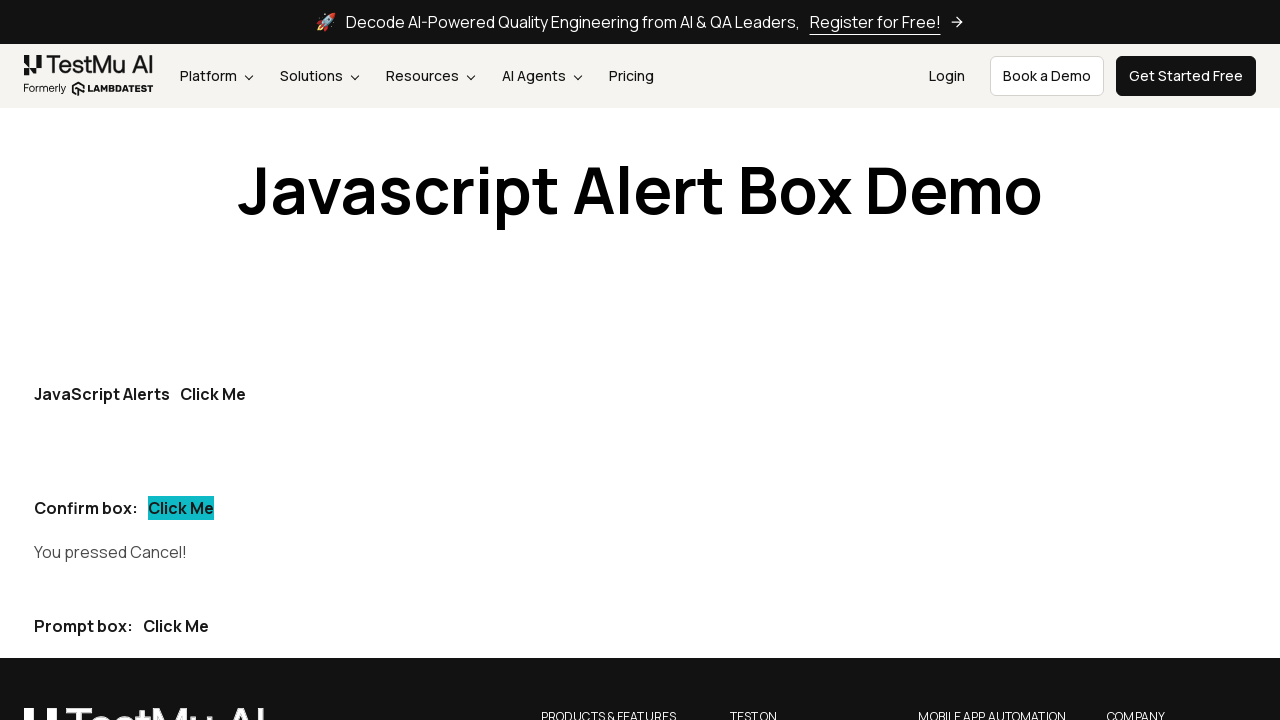

Waited for alert to be processed (1000ms)
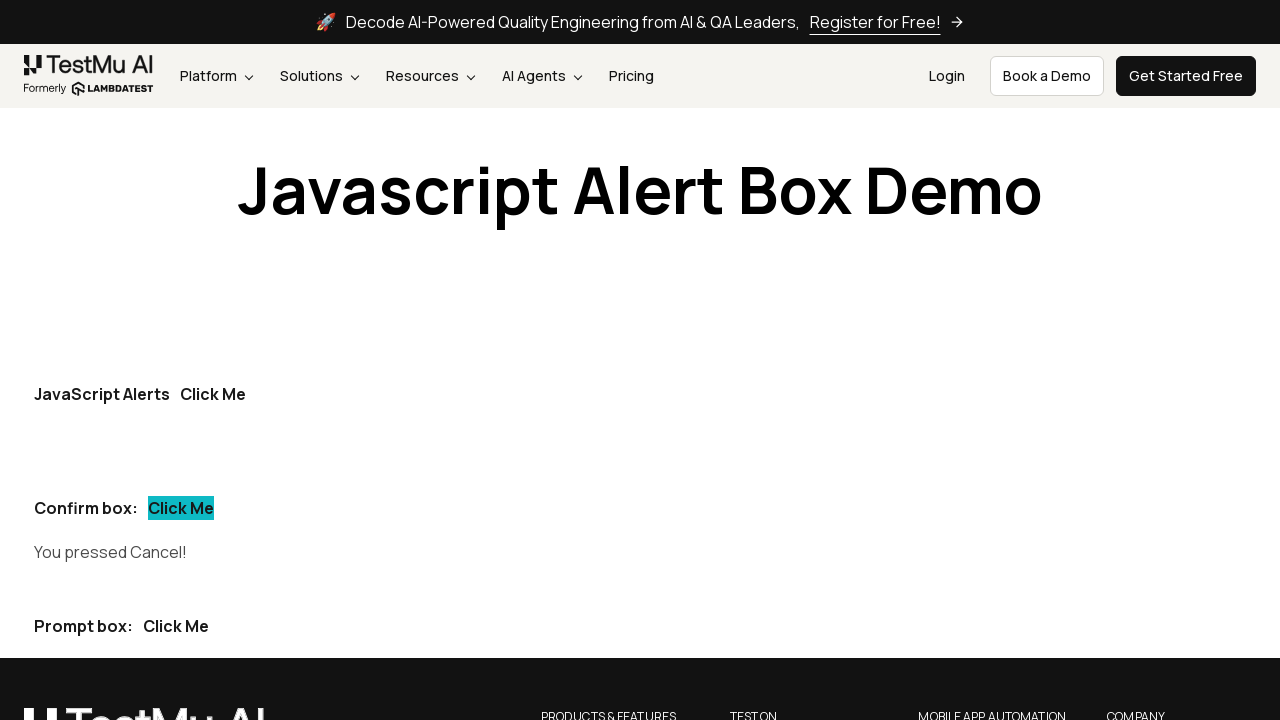

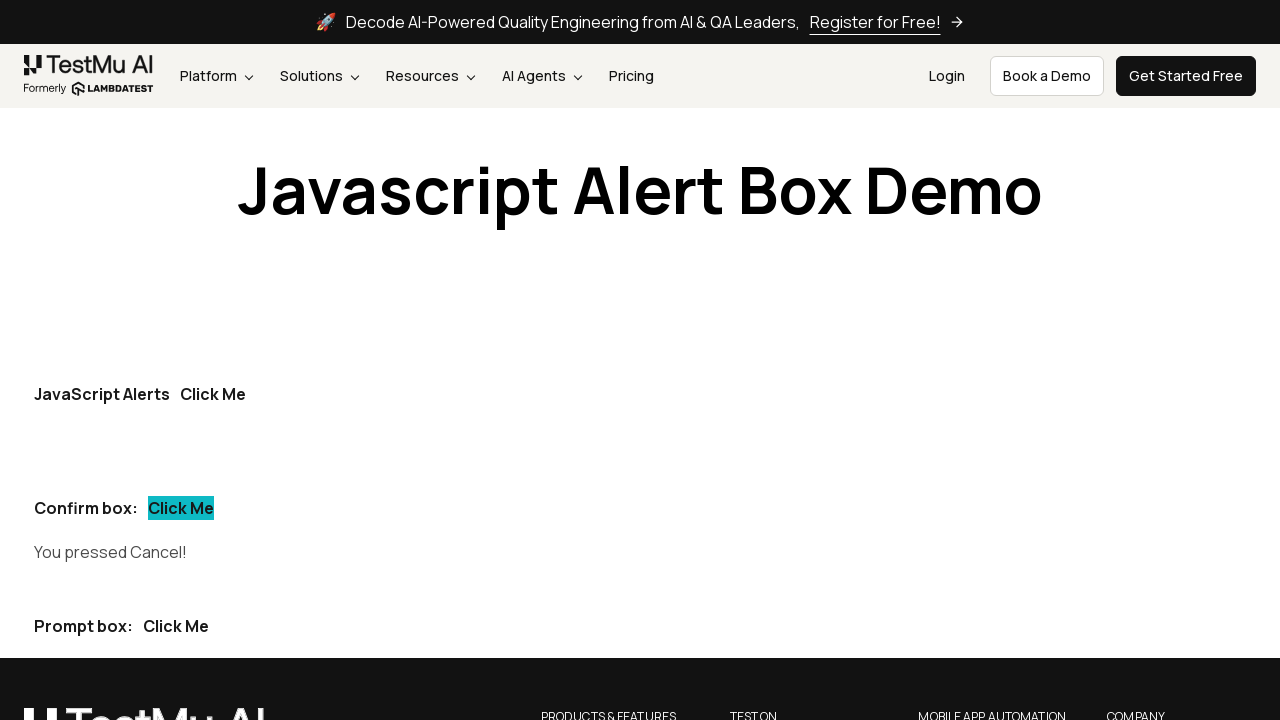